Tests modal dialog functionality by clicking a button to open a modal and then clicking the close button to dismiss it using JavaScript execution

Starting URL: https://formy-project.herokuapp.com/modal

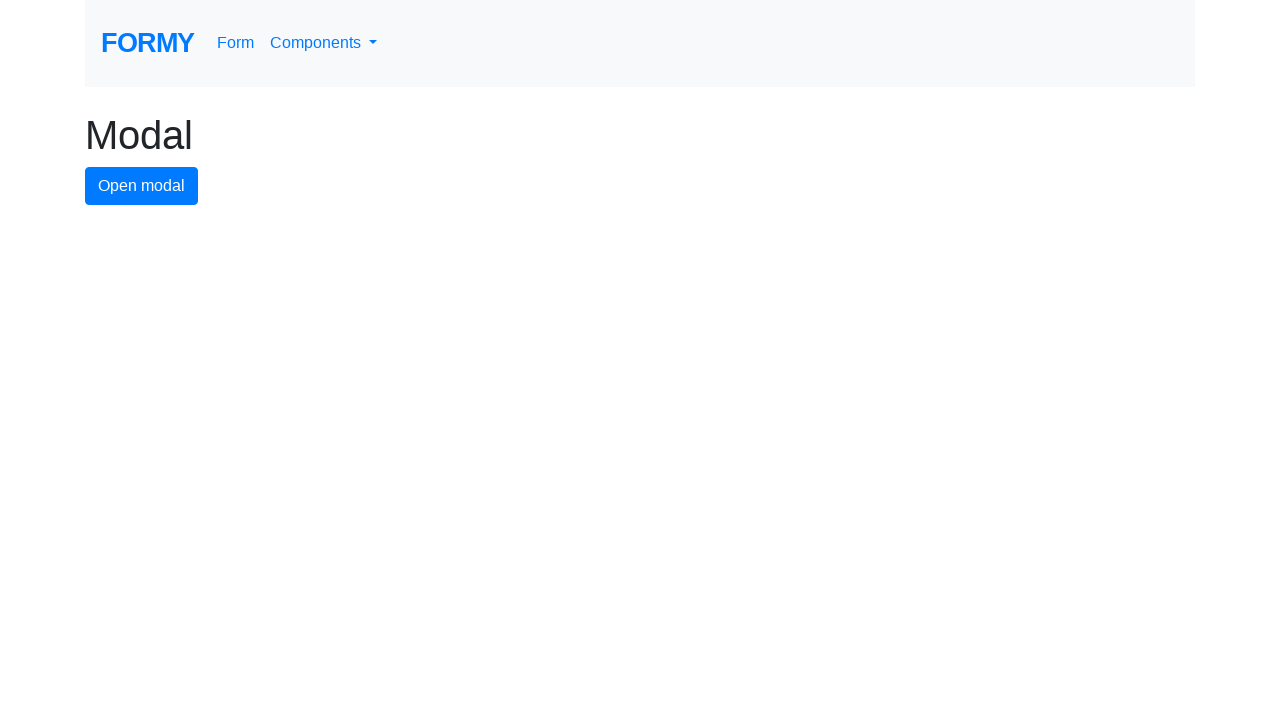

Clicked button to open modal dialog at (142, 186) on #modal-button
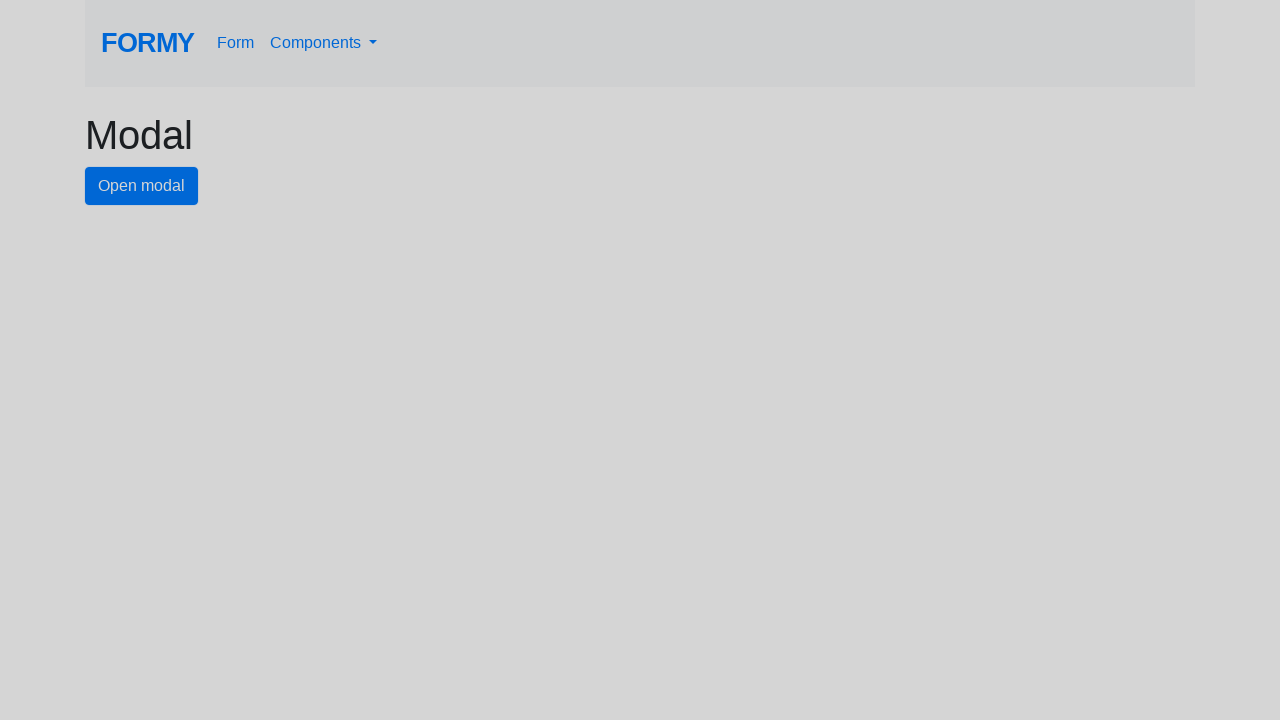

Modal dialog appeared with close button visible
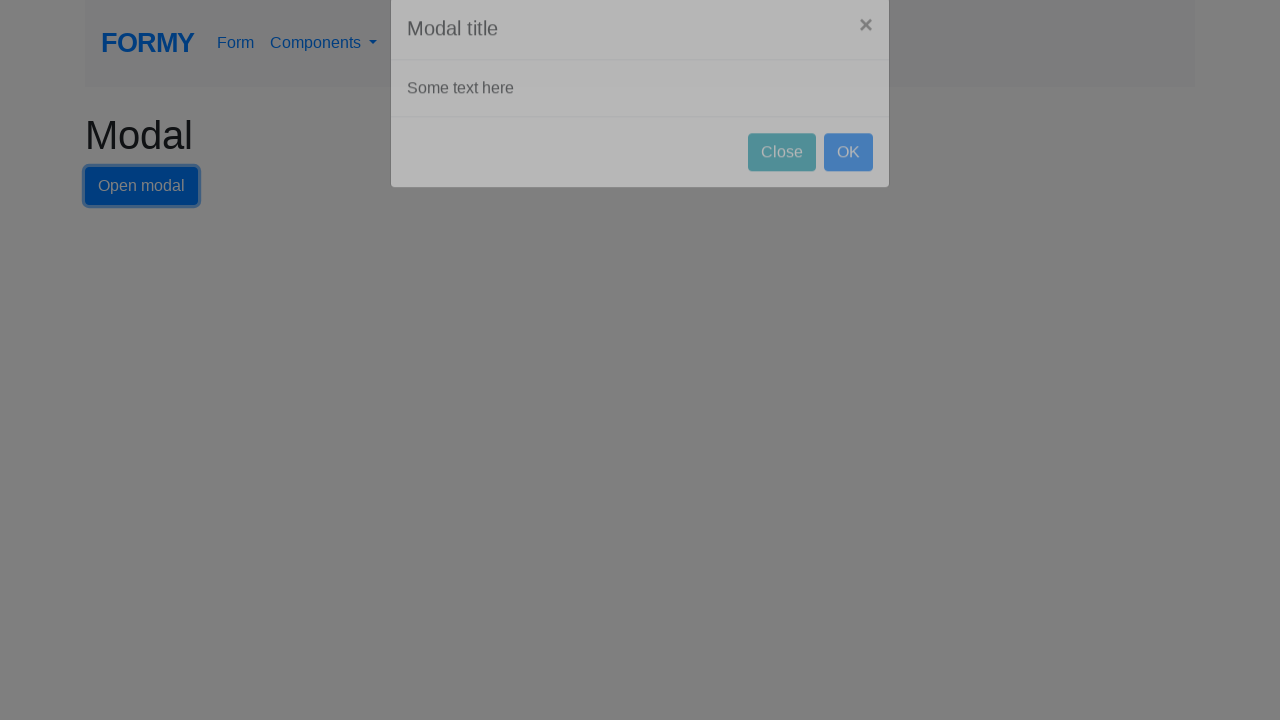

Clicked close button to dismiss modal dialog at (782, 184) on #close-button
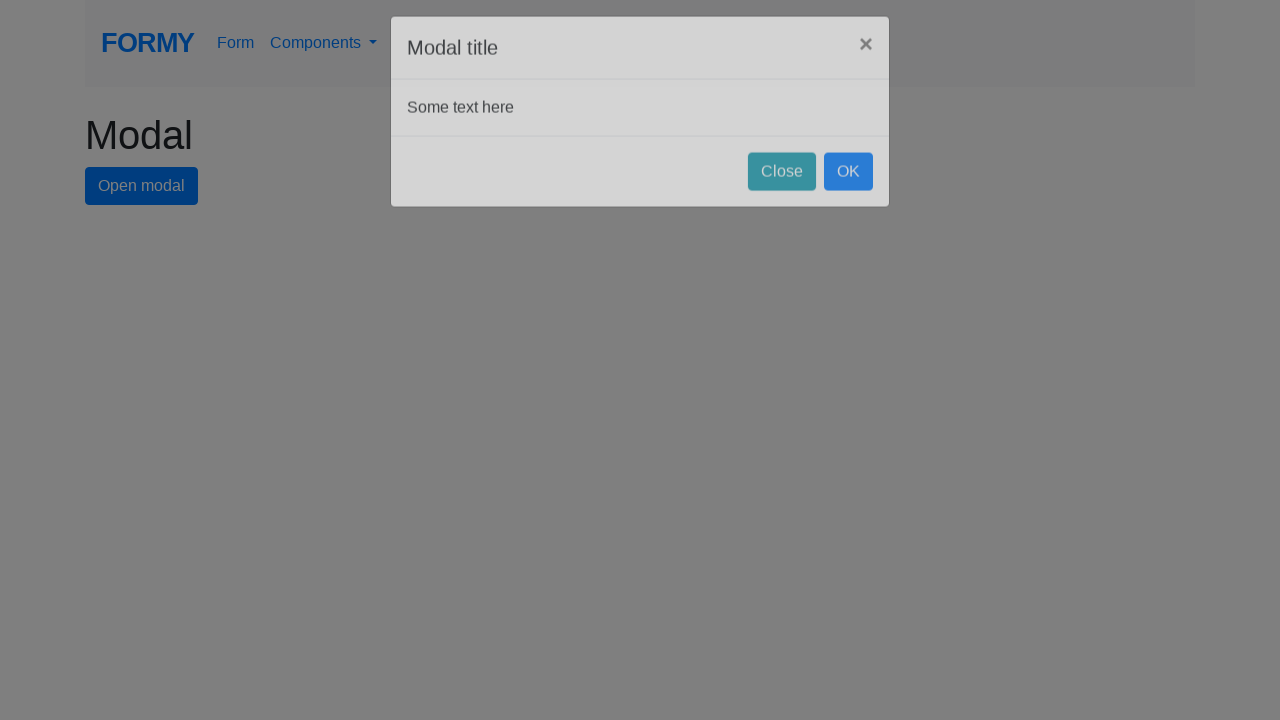

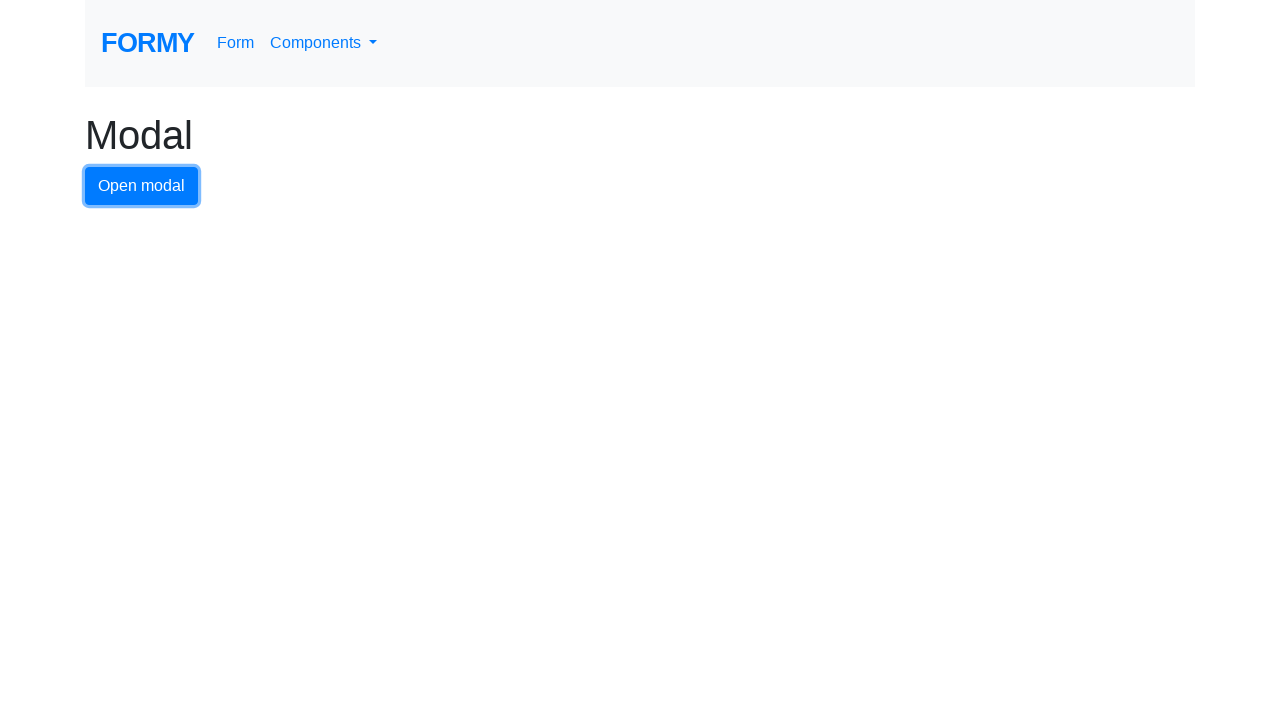